Opens the ChatGPT homepage and waits for the page to load

Starting URL: https://chatgpt.com/

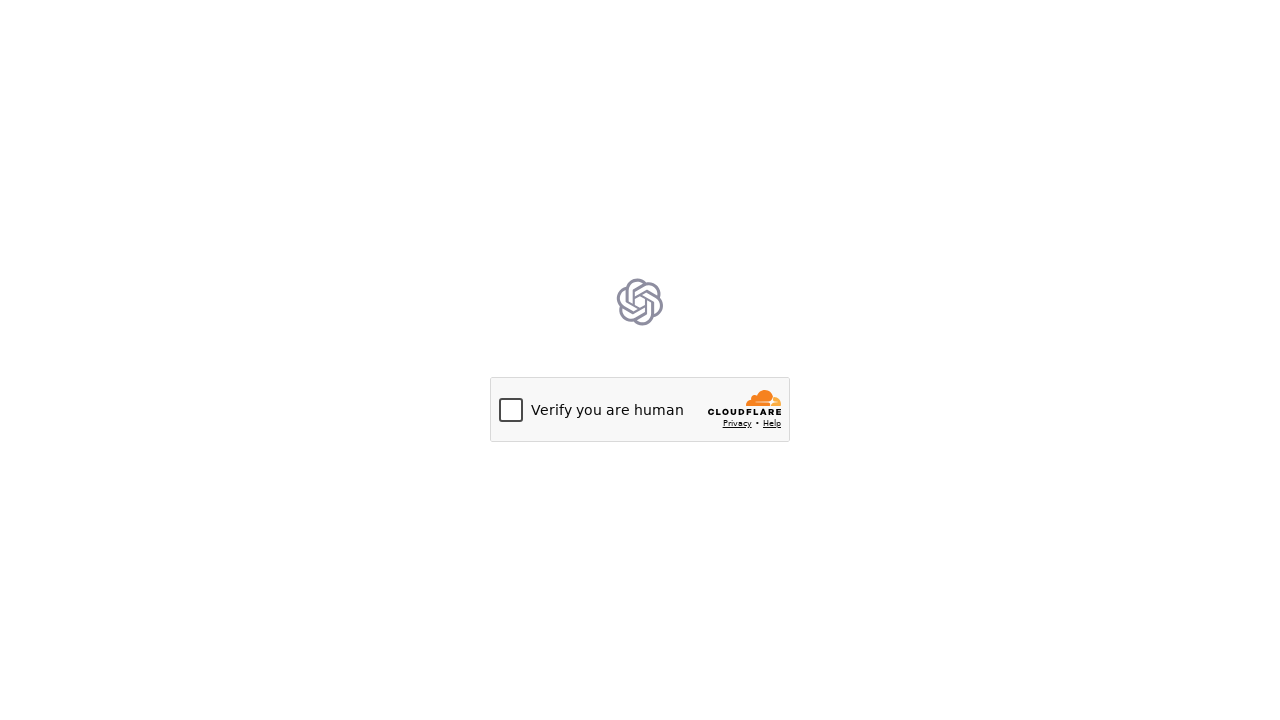

Navigated to ChatGPT homepage at https://chatgpt.com/
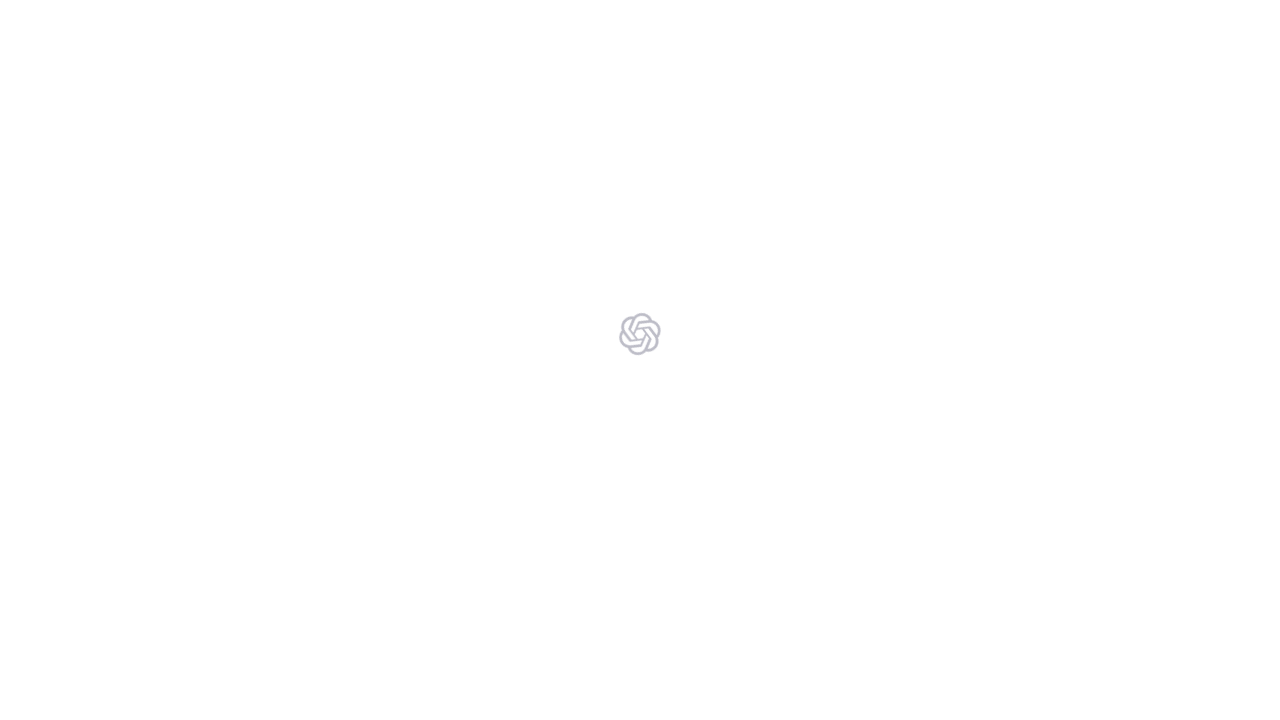

ChatGPT homepage fully loaded - network idle state reached
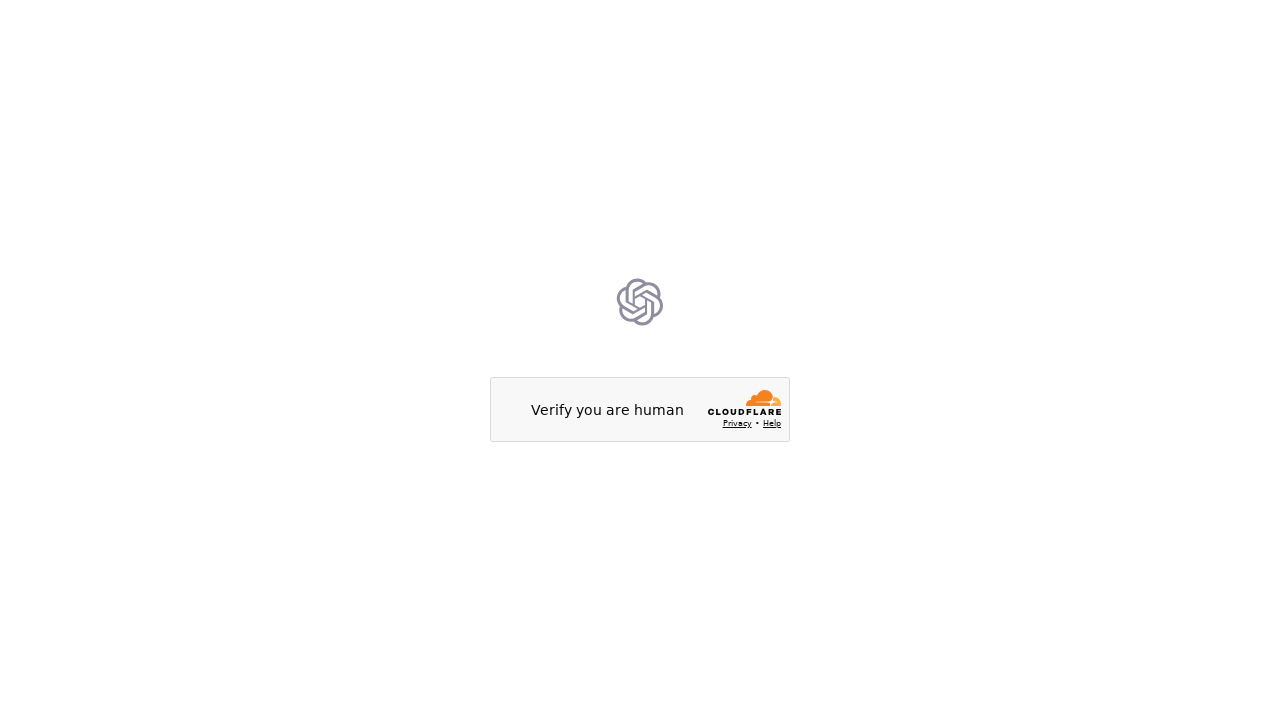

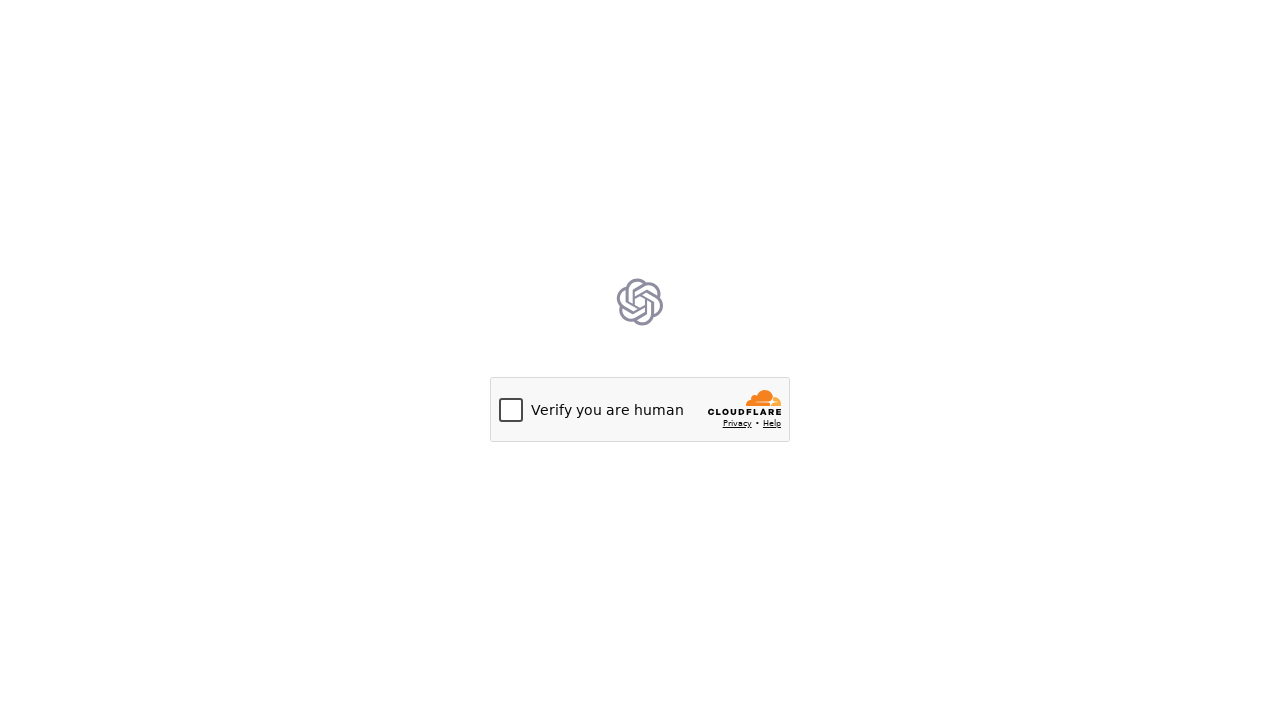